Tests form validation when message field is empty but other fields are filled

Starting URL: https://ancabota09.wixsite.com/intern/contact

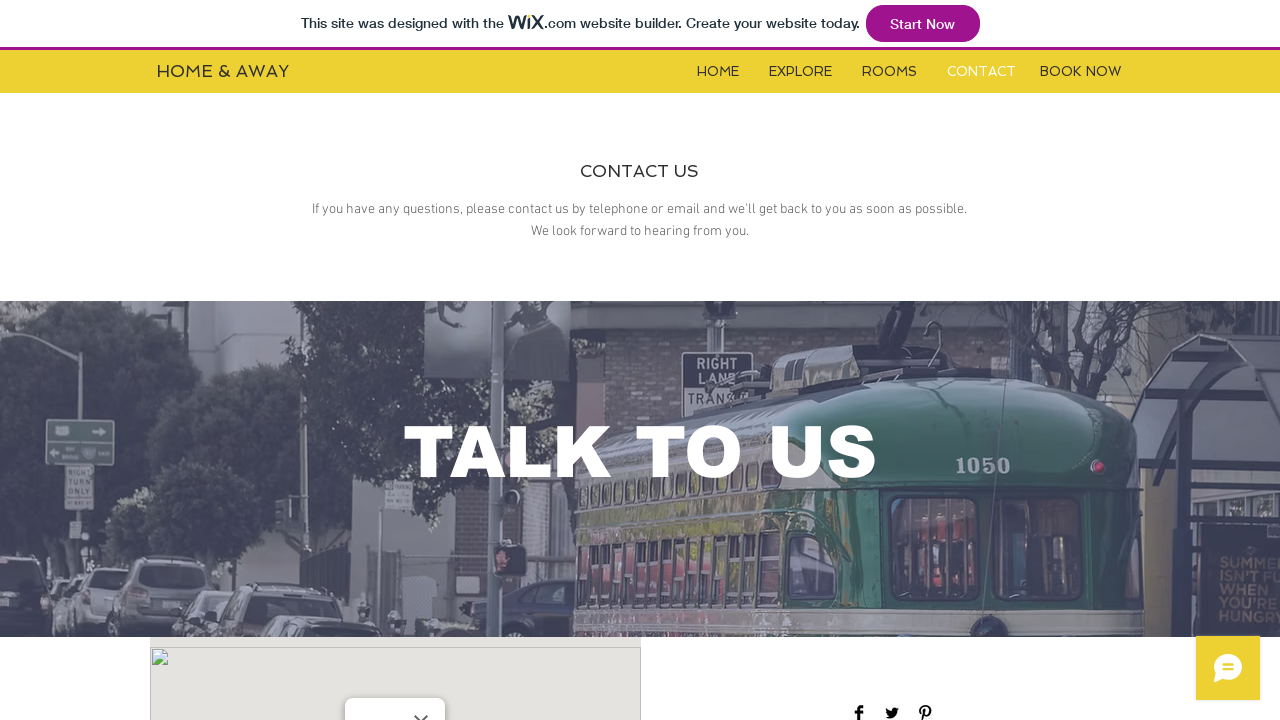

Scrolled down 350px to view form area
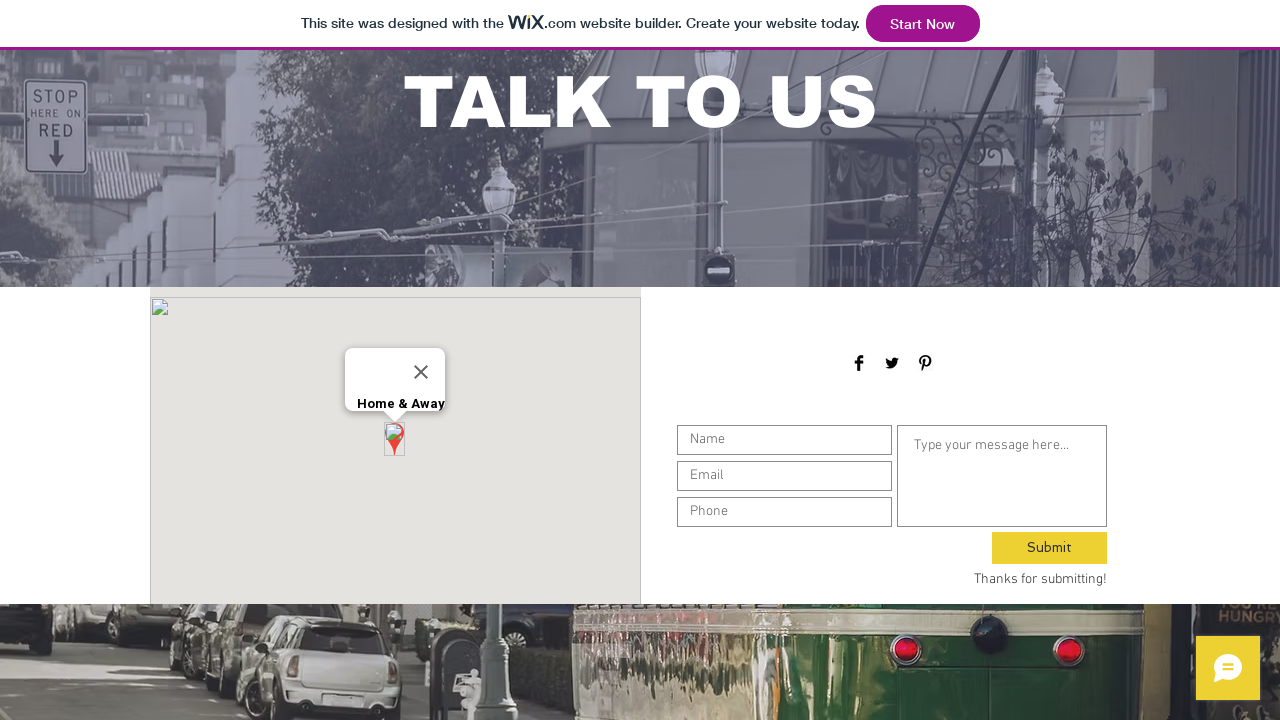

Waited for name field to be visible
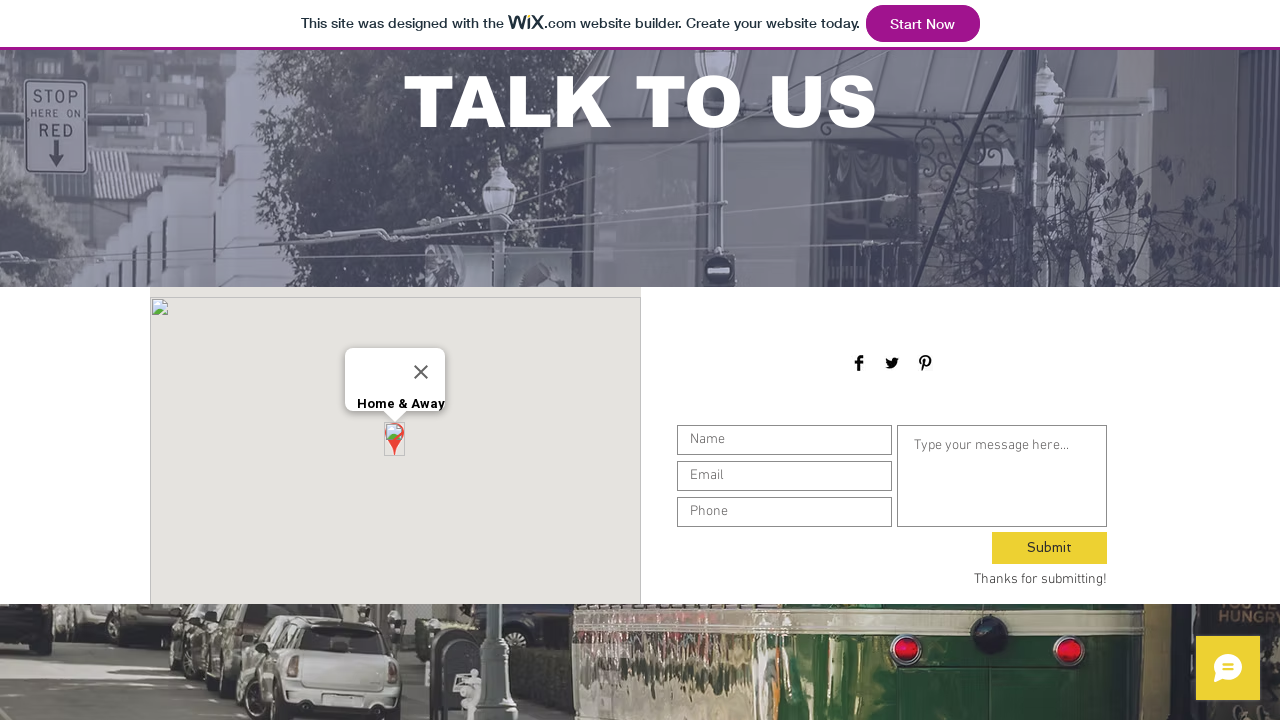

Filled name field with 'John McGinn' on #input_comp-jxbsa1e9
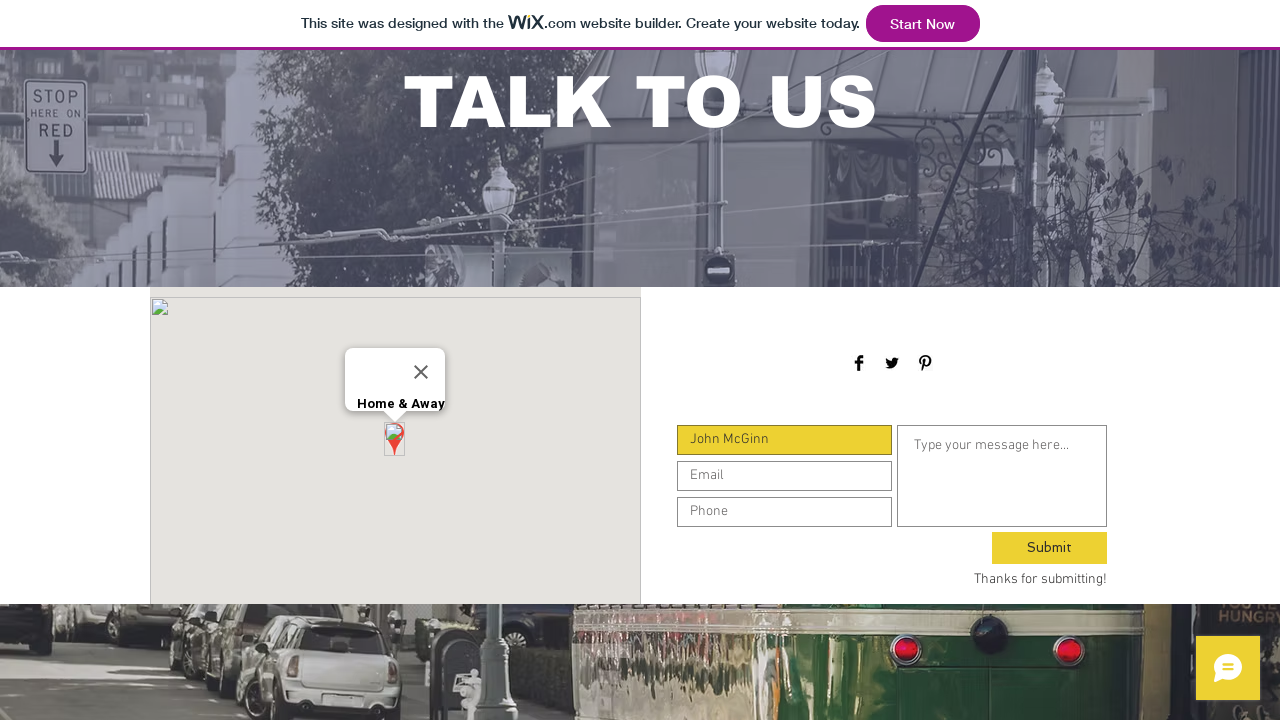

Waited for email field to be visible
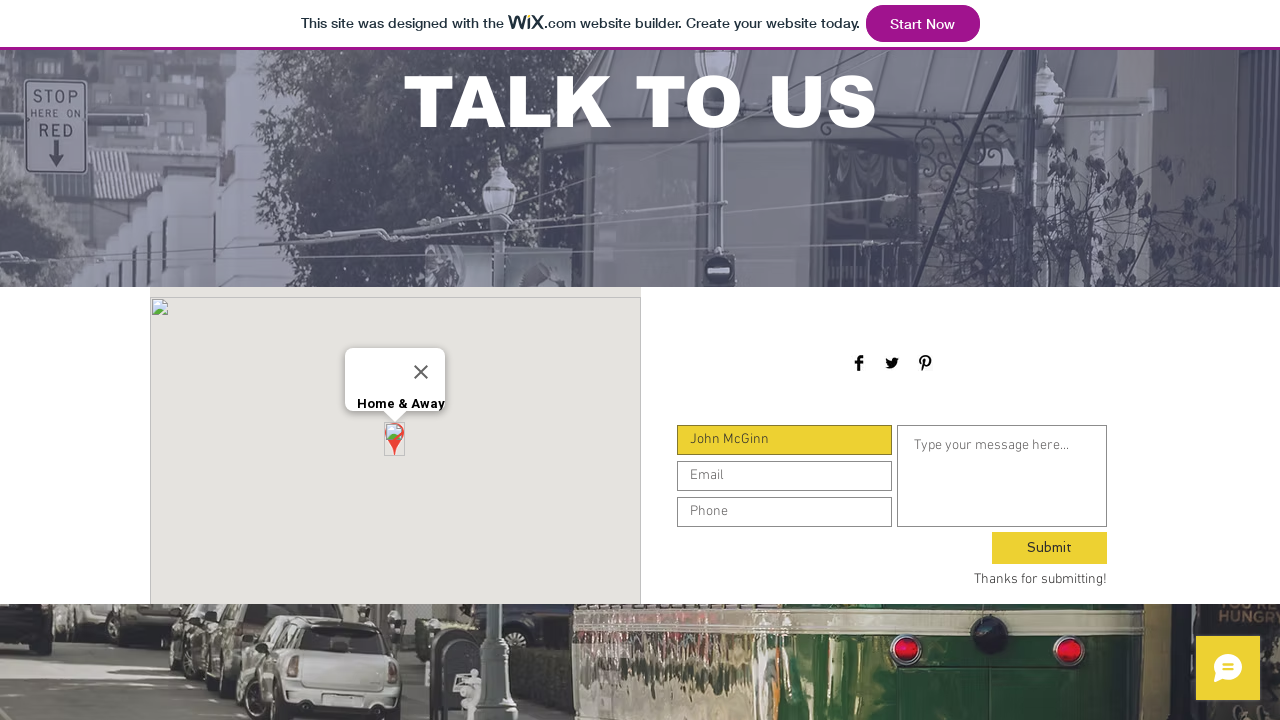

Filled email field with 'johnmcginn@gmail.com' on #input_comp-jxbsa1em
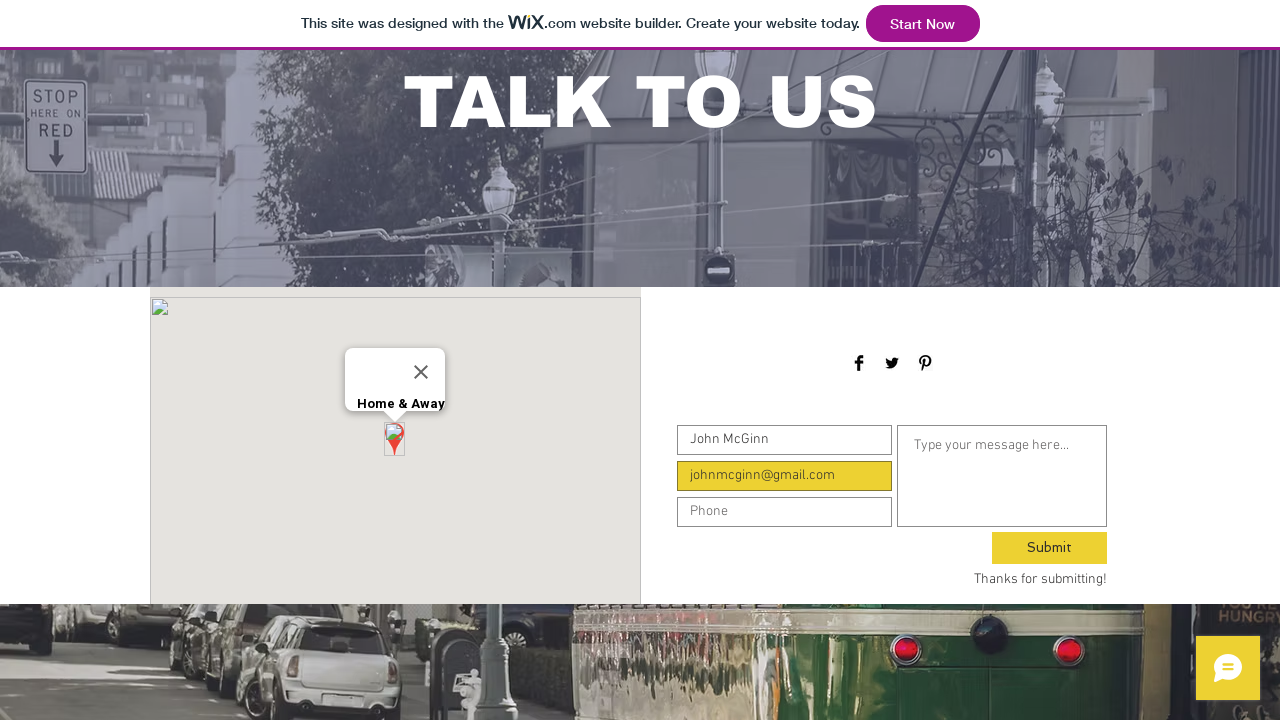

Waited for phone number field to be visible
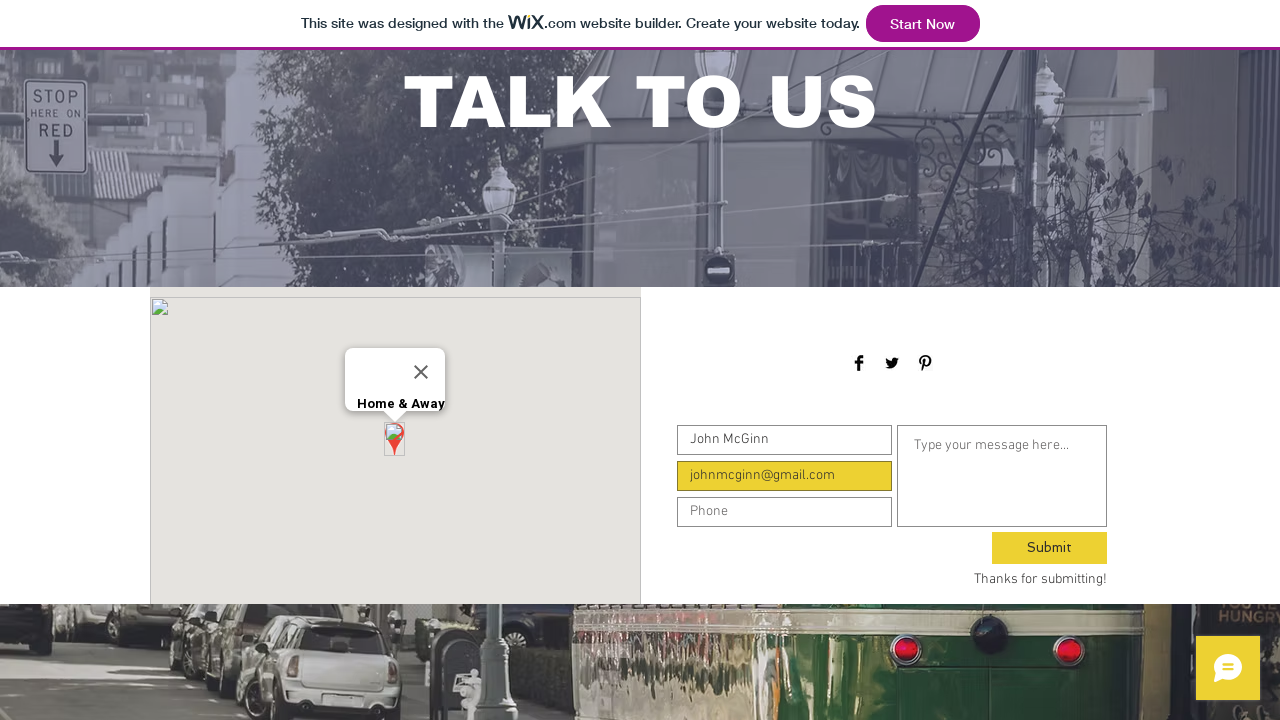

Filled phone number field with '40779852552' on #input_comp-jxbsa1ev
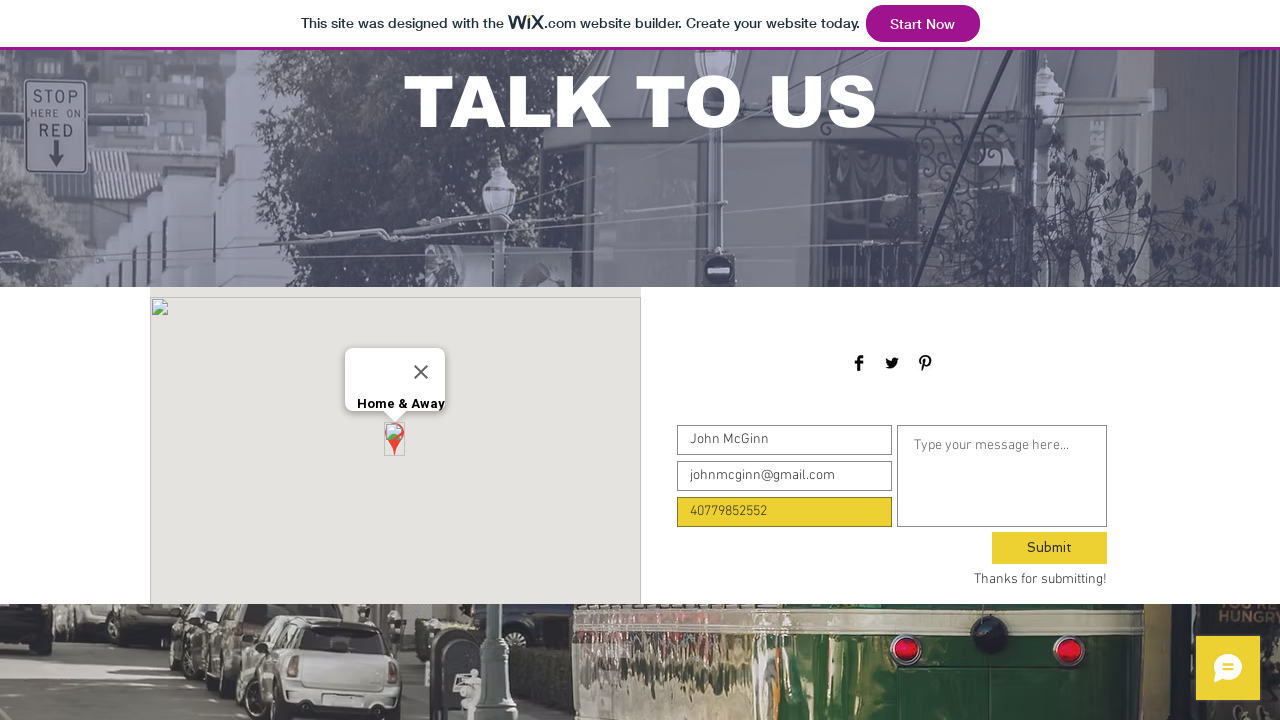

Waited for submit button to be visible
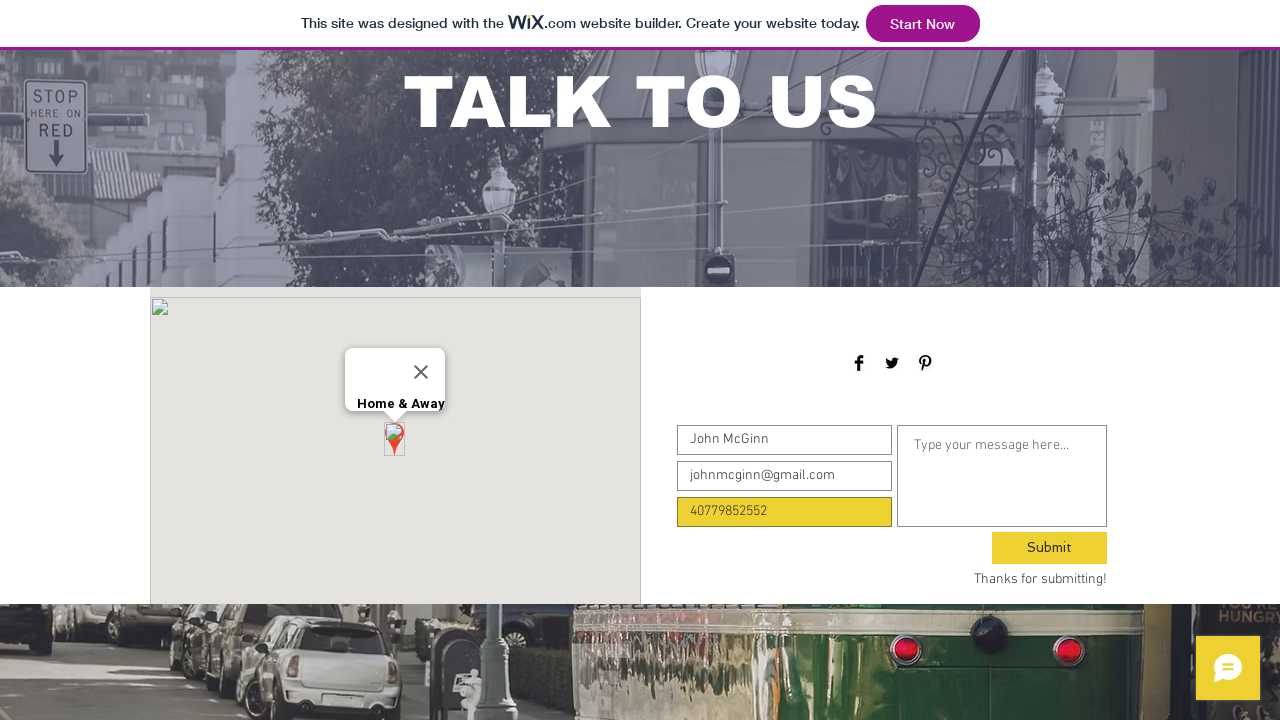

Clicked submit button without filling message field to test form validation at (1050, 548) on #comp-jxbsa1fi
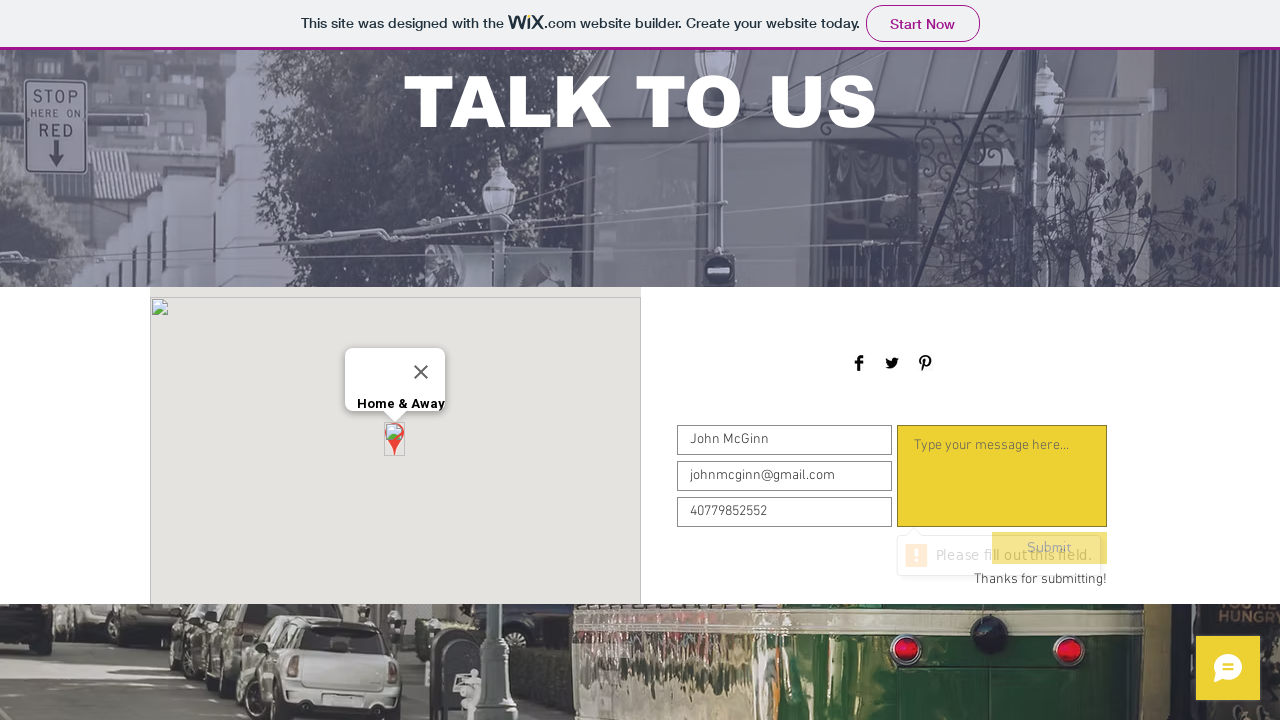

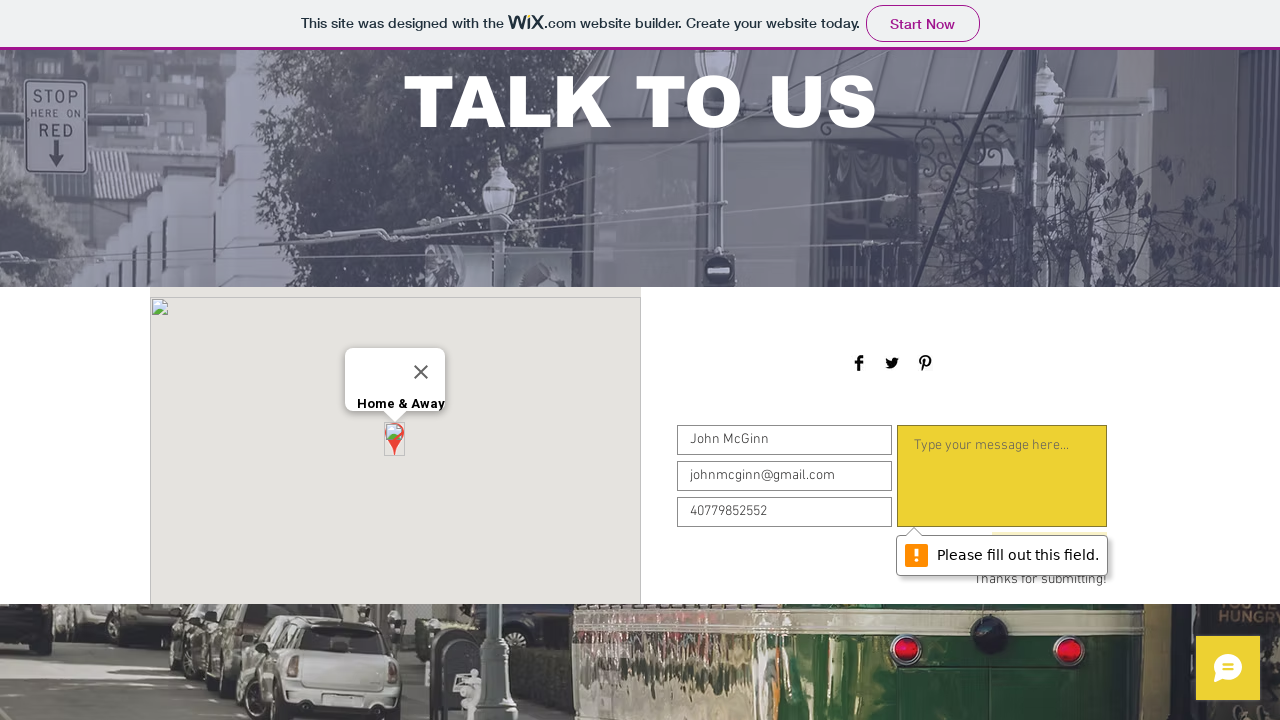